Tests email validation on a text box form by entering an invalid email format and verifying that an error class is applied to the field

Starting URL: https://demoqa.com/text-box

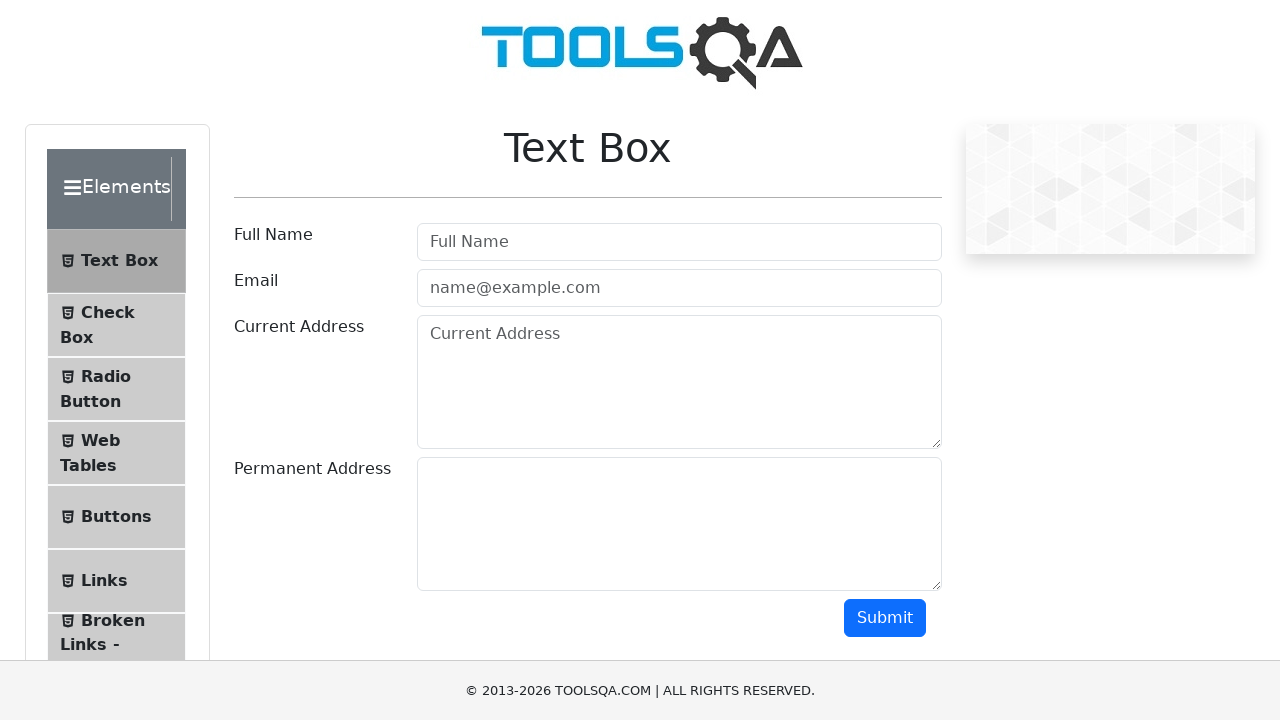

Filled email field with invalid email format 'not_an_email' on #userEmail
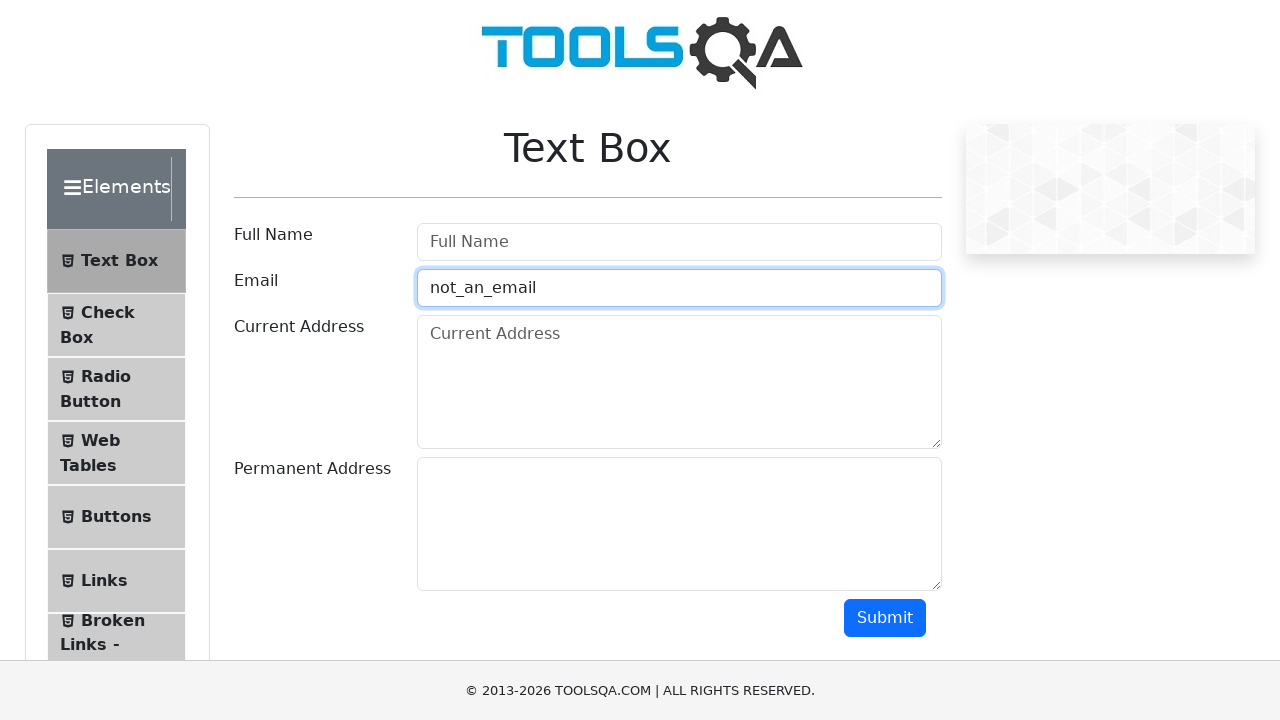

Clicked submit button at (885, 618) on #submit
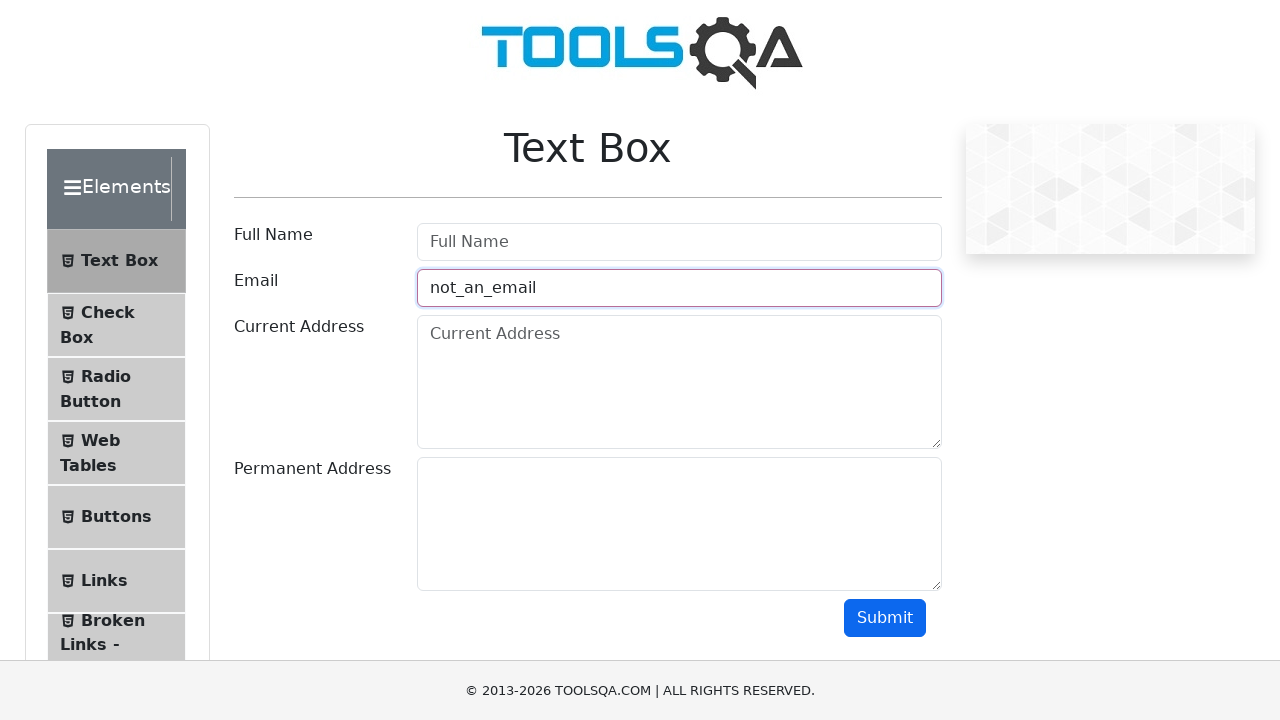

Email field now has field-error class applied due to invalid format
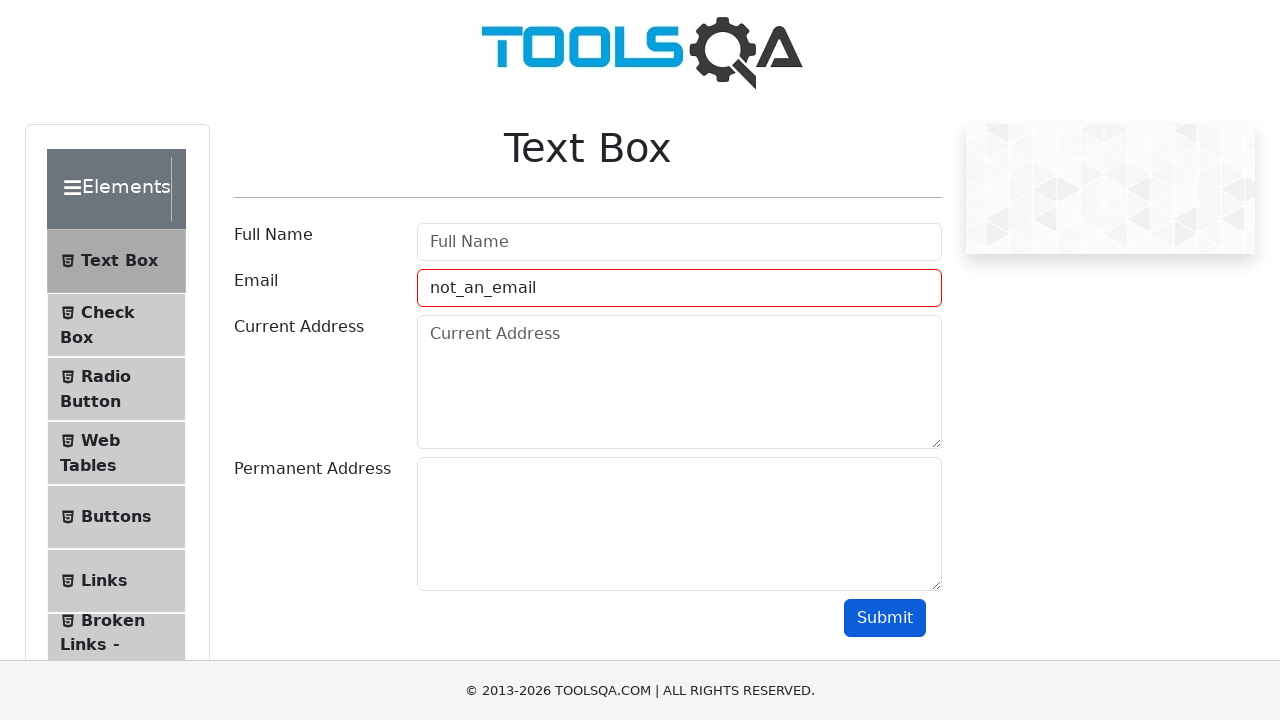

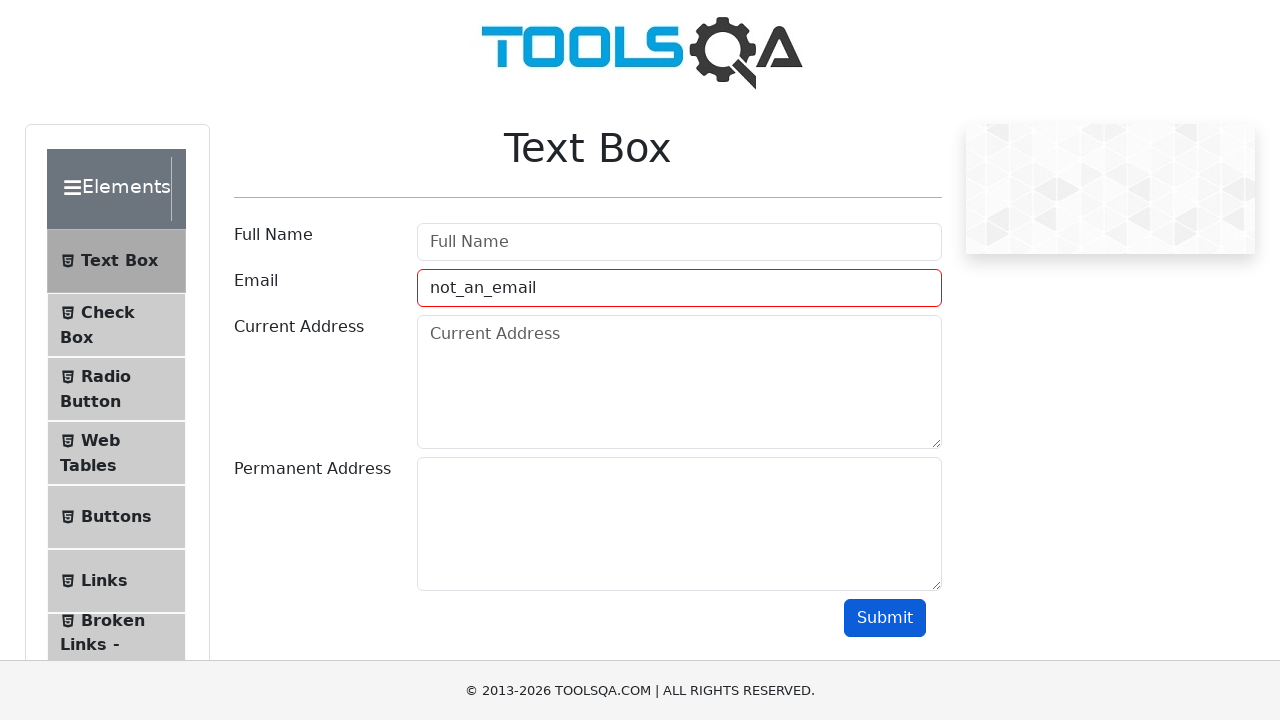